Tests dropdown selection functionality by selecting an option from a dropdown menu using the select by value method

Starting URL: https://rahulshettyacademy.com/AutomationPractice/

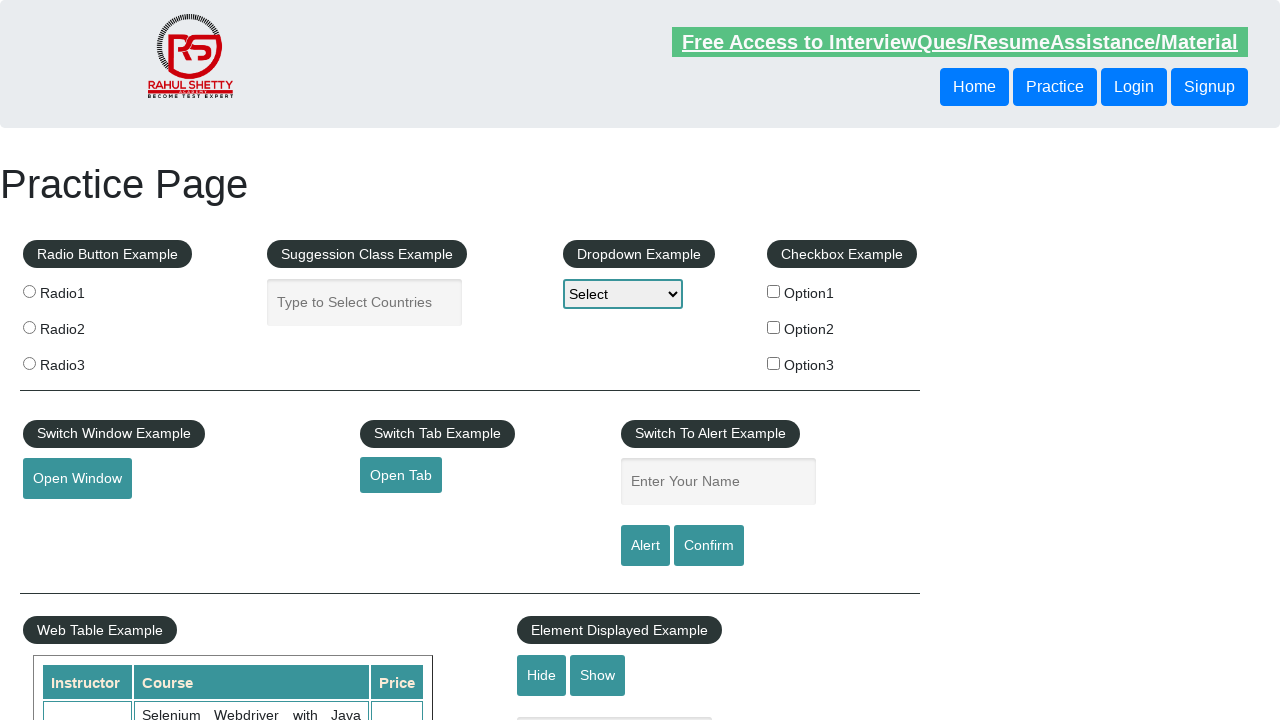

Selected 'option3' from dropdown menu using select_option method on #dropdown-class-example
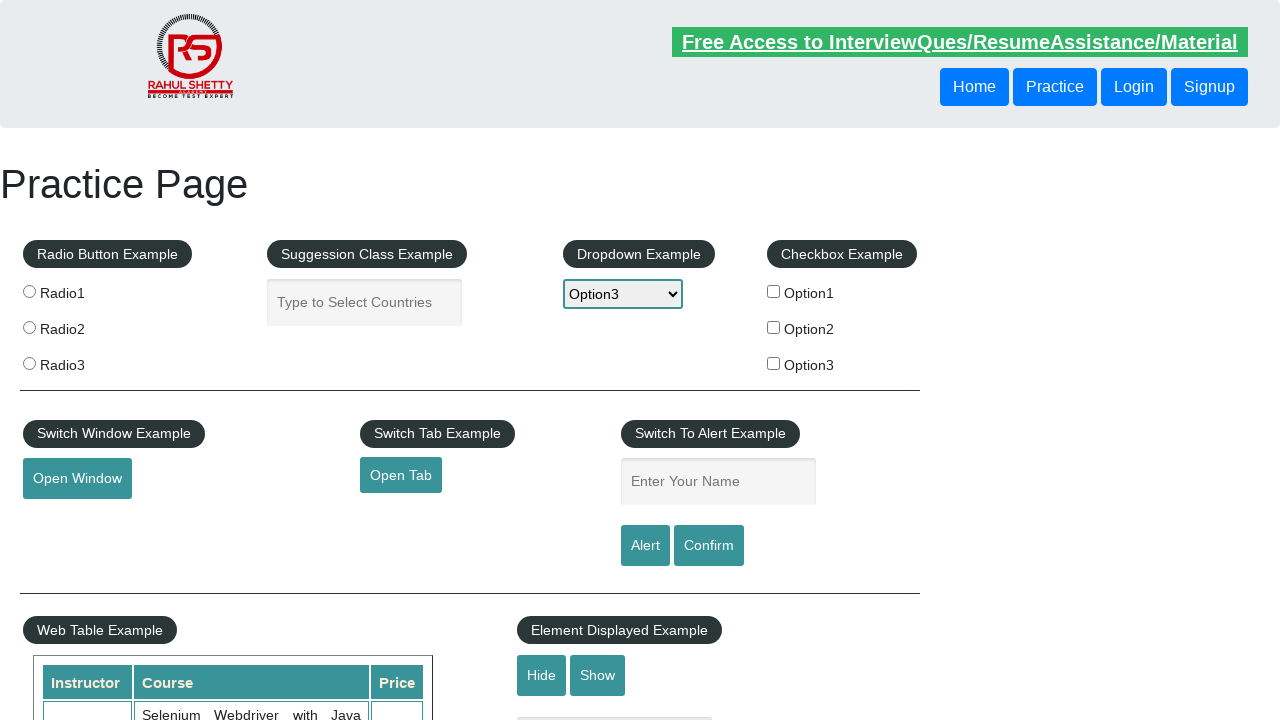

Waited 1 second to observe dropdown selection
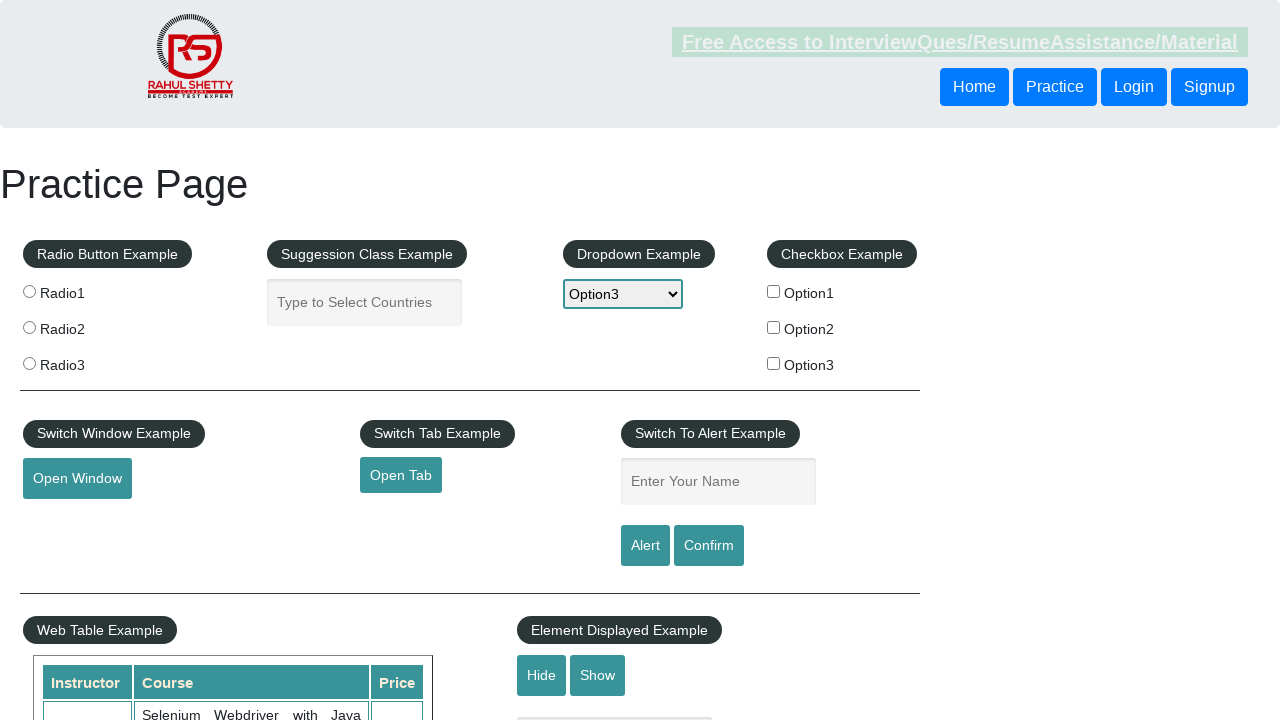

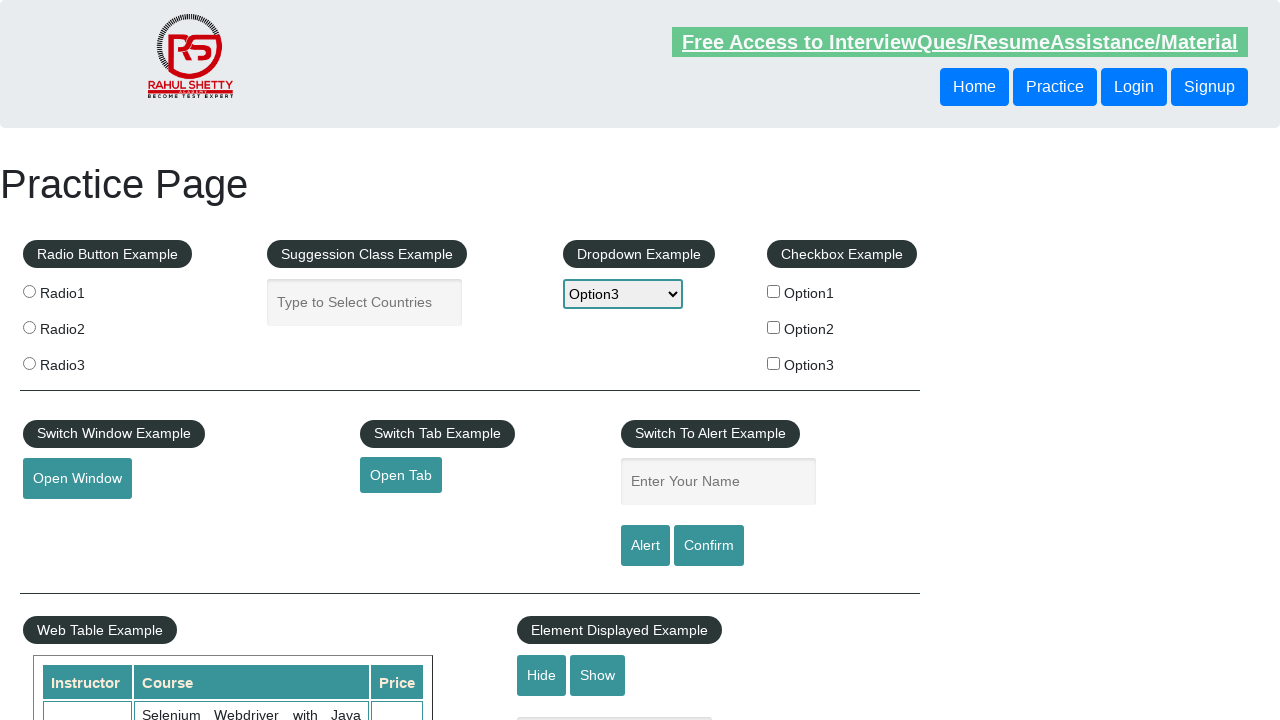